Finds the last Order Value row in a table and enters its amount value

Starting URL: https://obstaclecourse.tricentis.com/Obstacles/70310

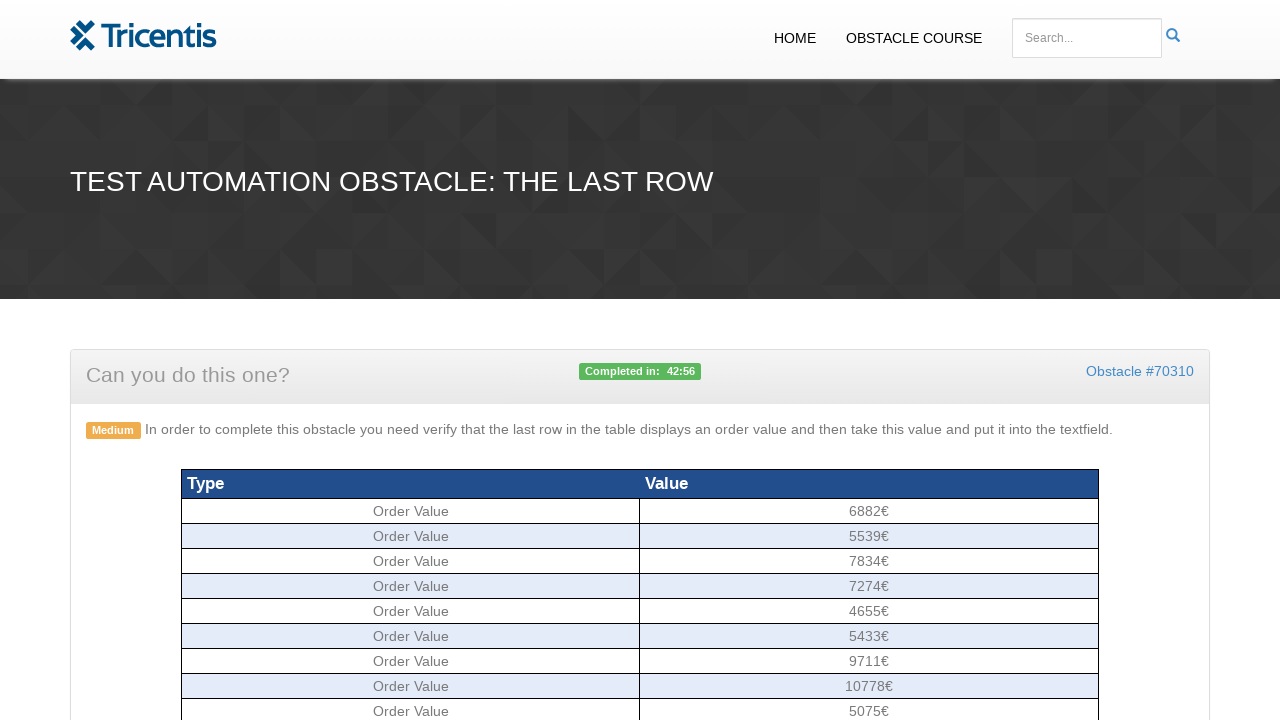

Located all Order Value amounts in the table
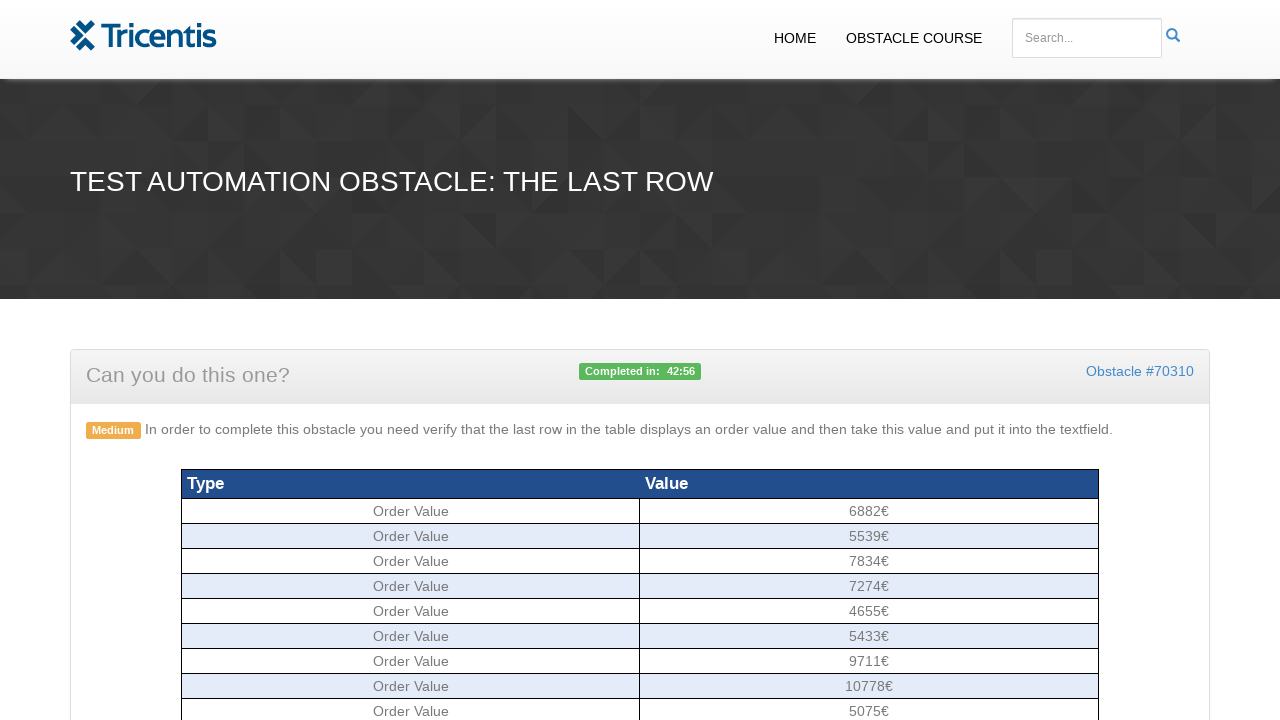

Extracted text content from the last Order Value amount
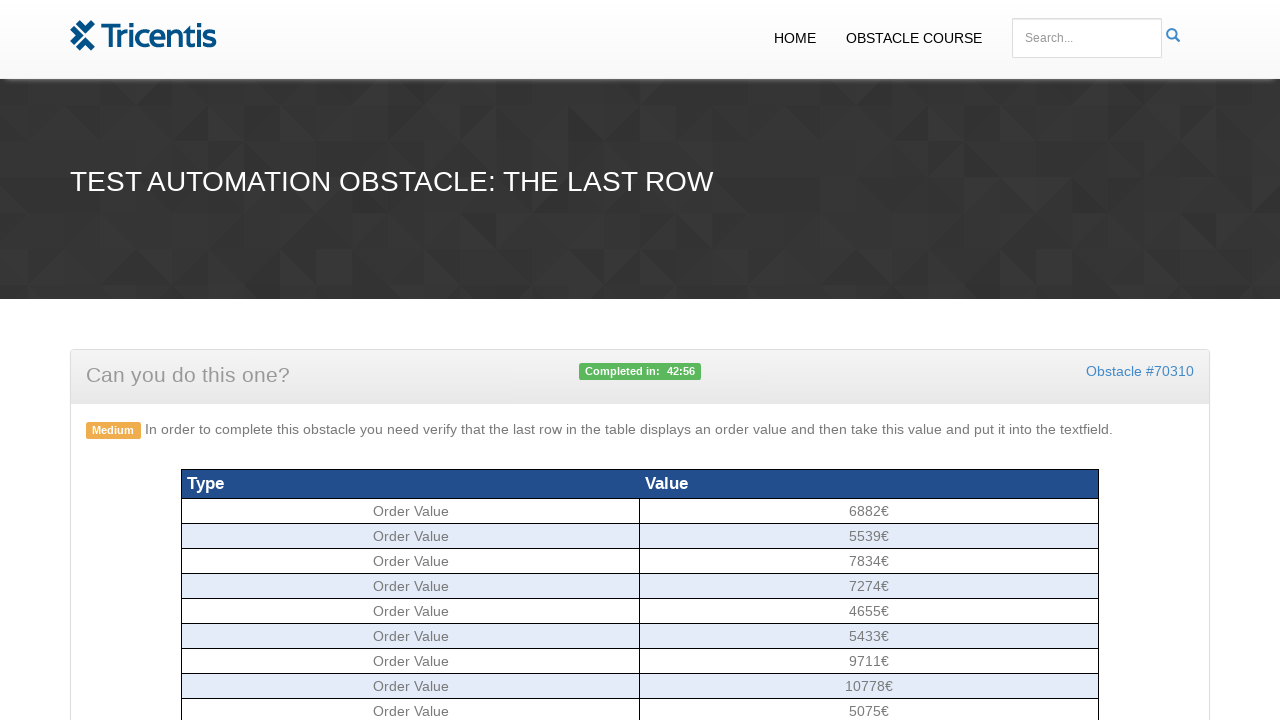

Filled ordervalue field with last amount: 3224€ on #ordervalue
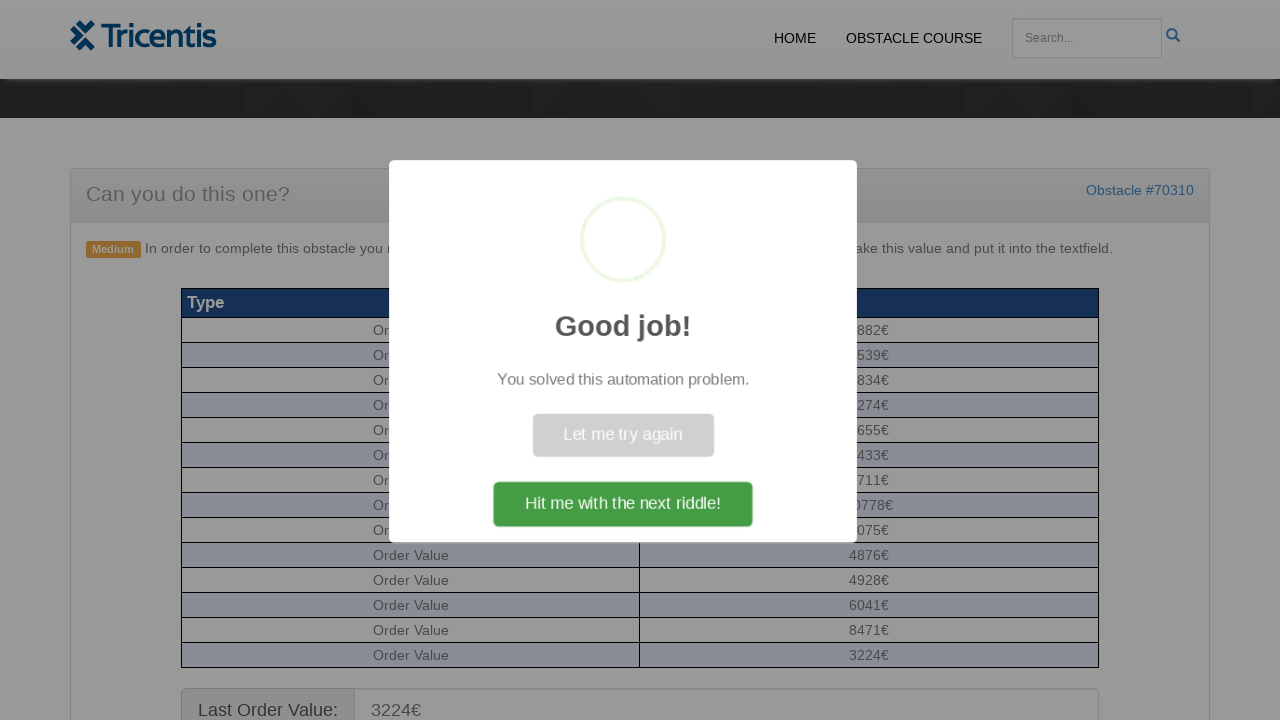

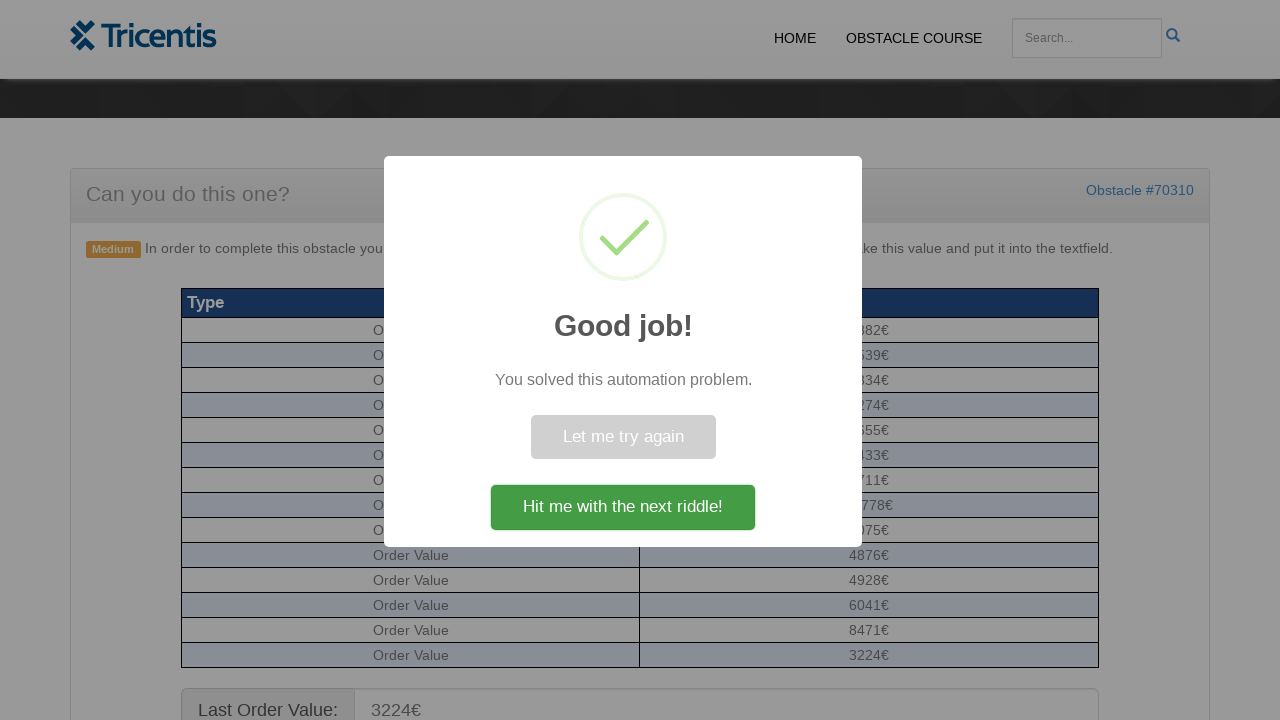